Tests browser navigation by selecting a flight route, navigating back, then forward, and selecting a flight option.

Starting URL: https://blazedemo.com/

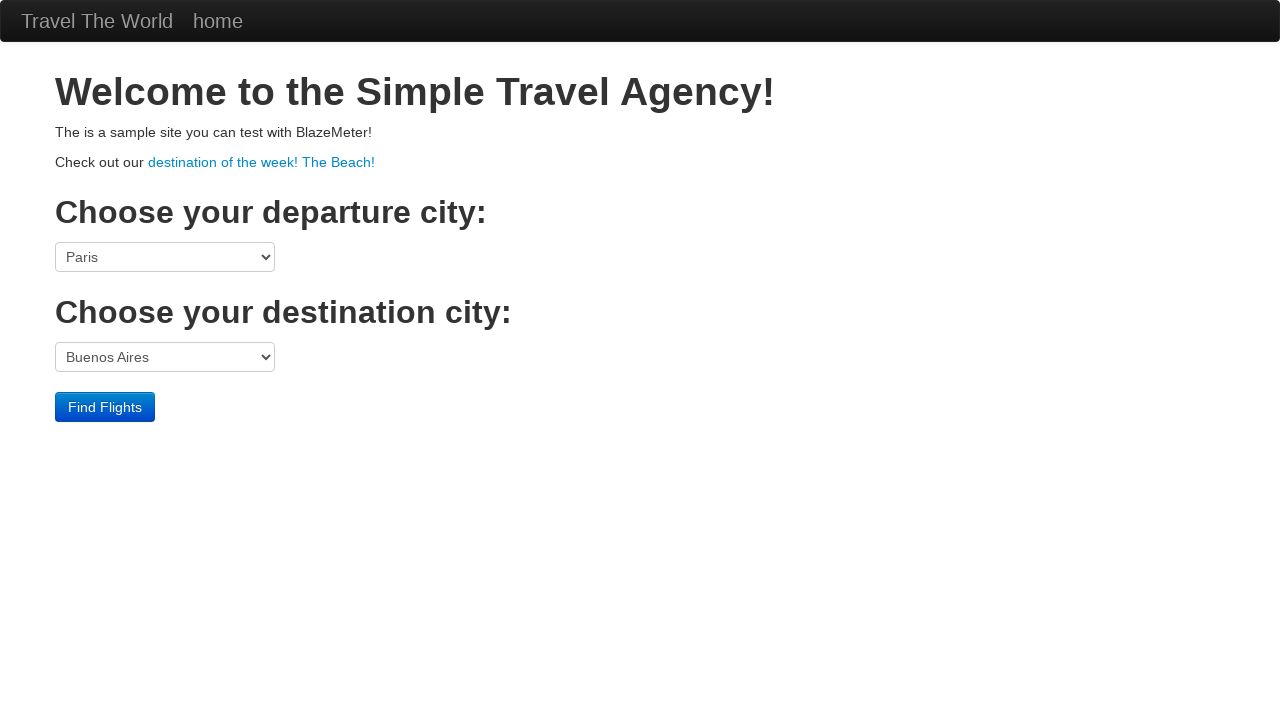

Selected 'Paris' as departure city on select[name='fromPort']
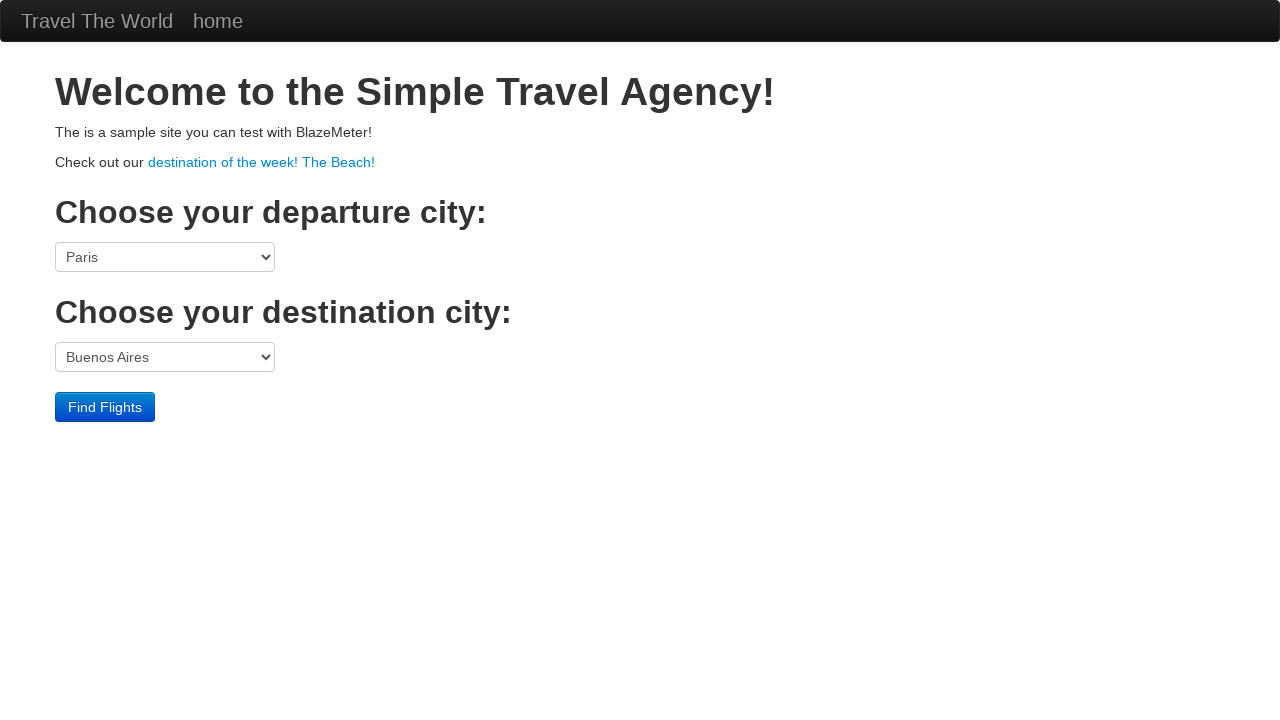

Selected 'London' as destination city on select[name='toPort']
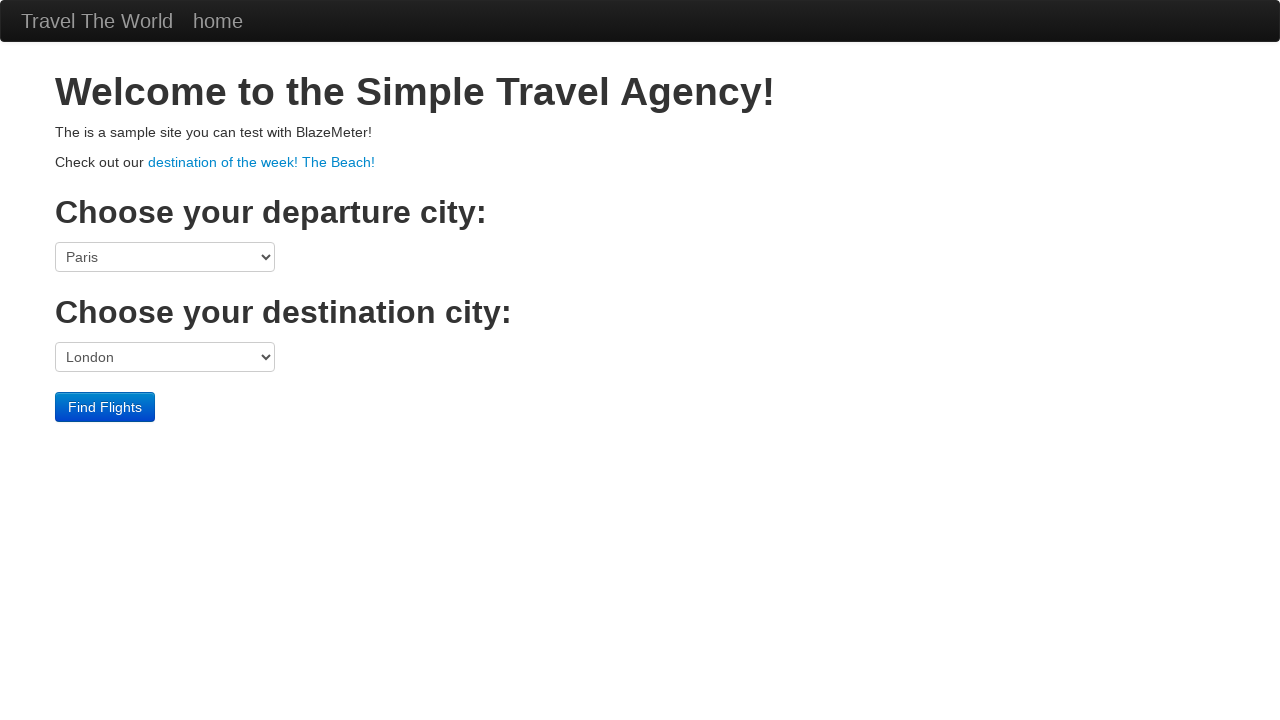

Clicked 'Find Flights' button at (105, 407) on input[type='submit']
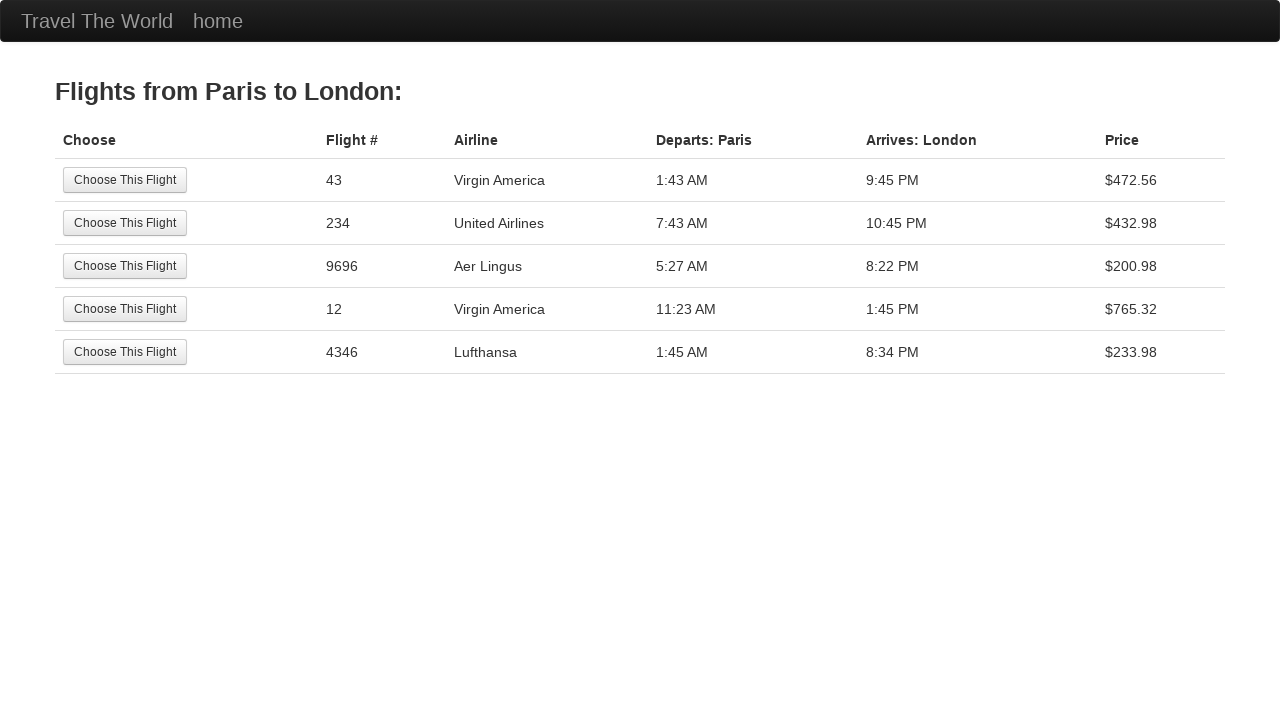

Flight results table loaded
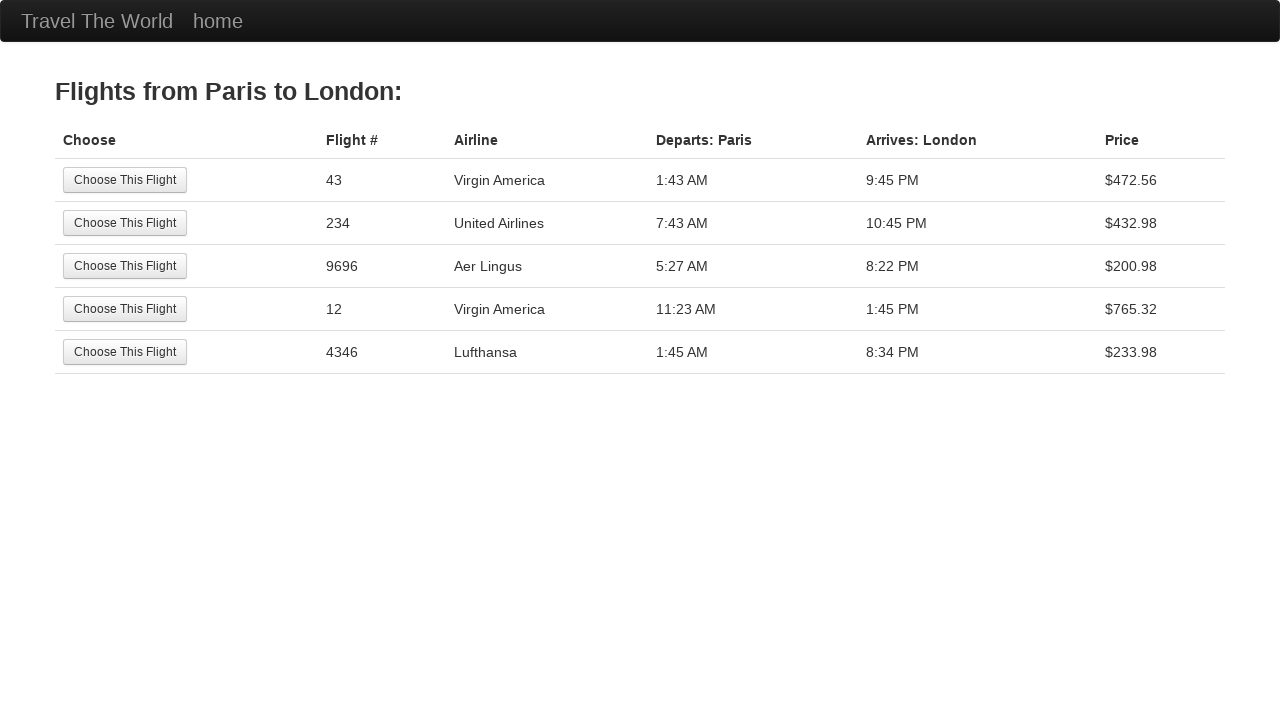

Navigated back to home page
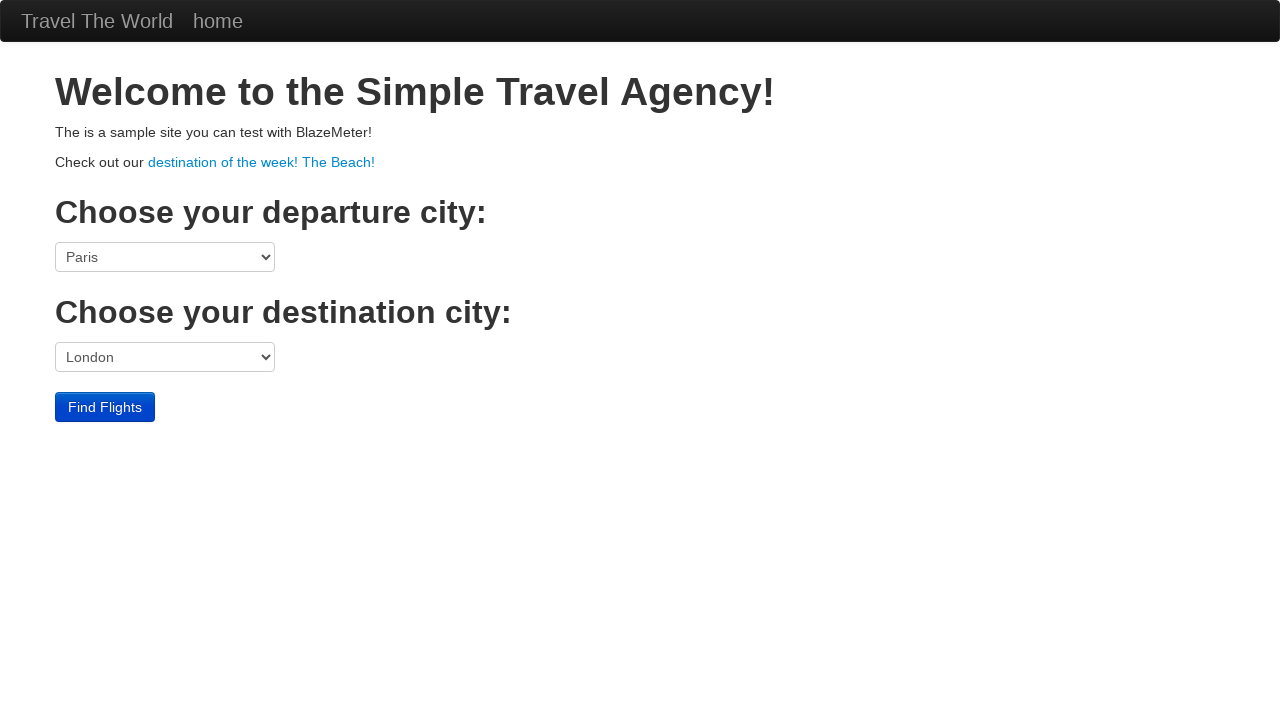

Navigated forward to flight results page
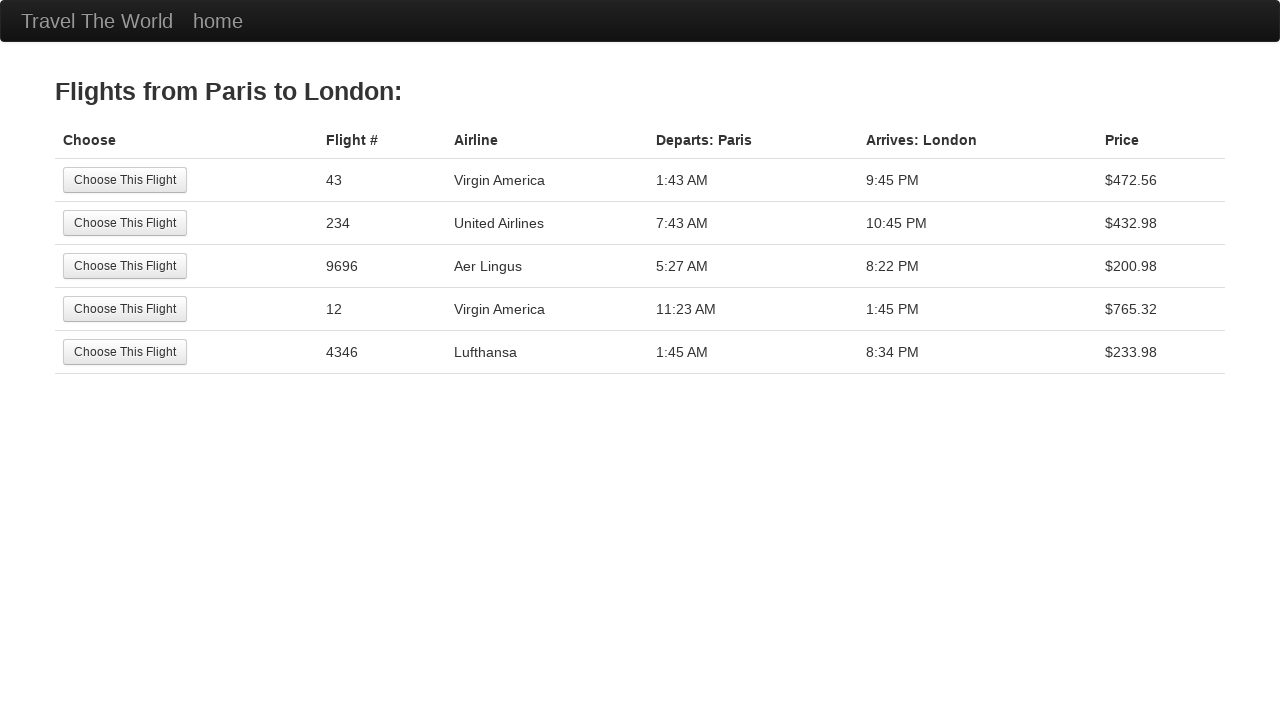

Flight results table loaded after navigation forward
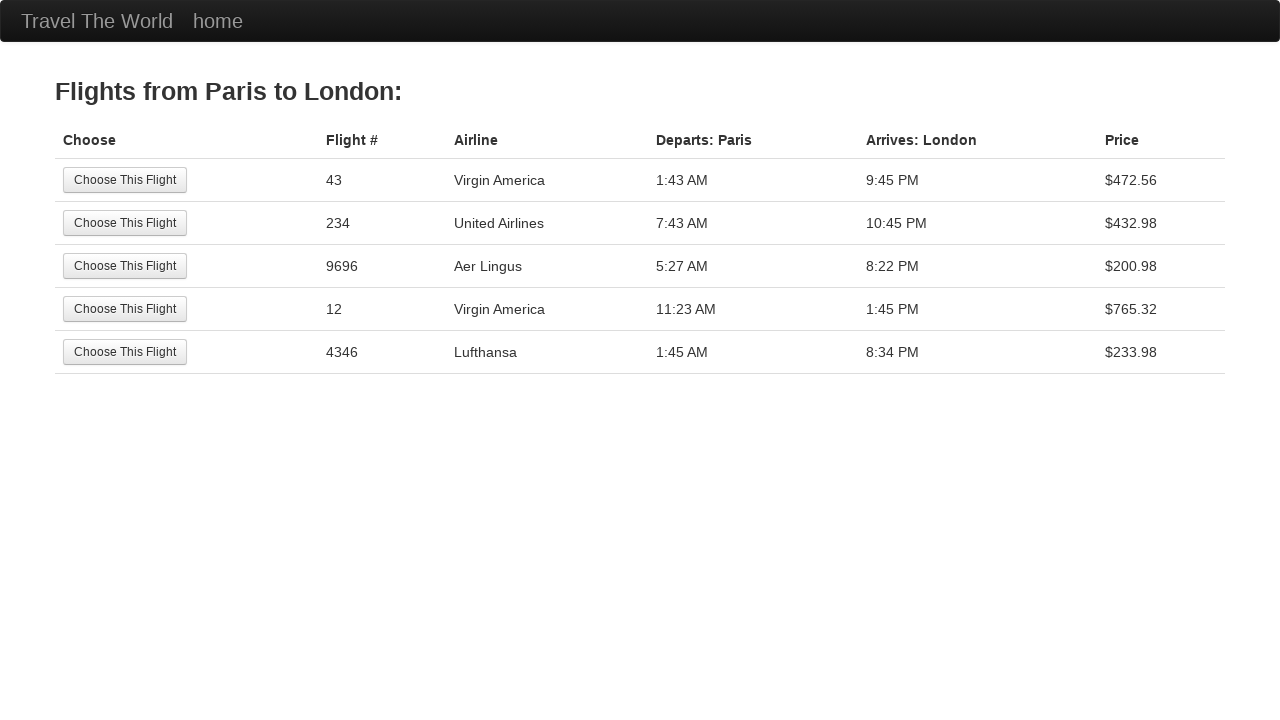

Selected the second flight option at (125, 223) on table tbody tr:nth-child(2) input[type='submit']
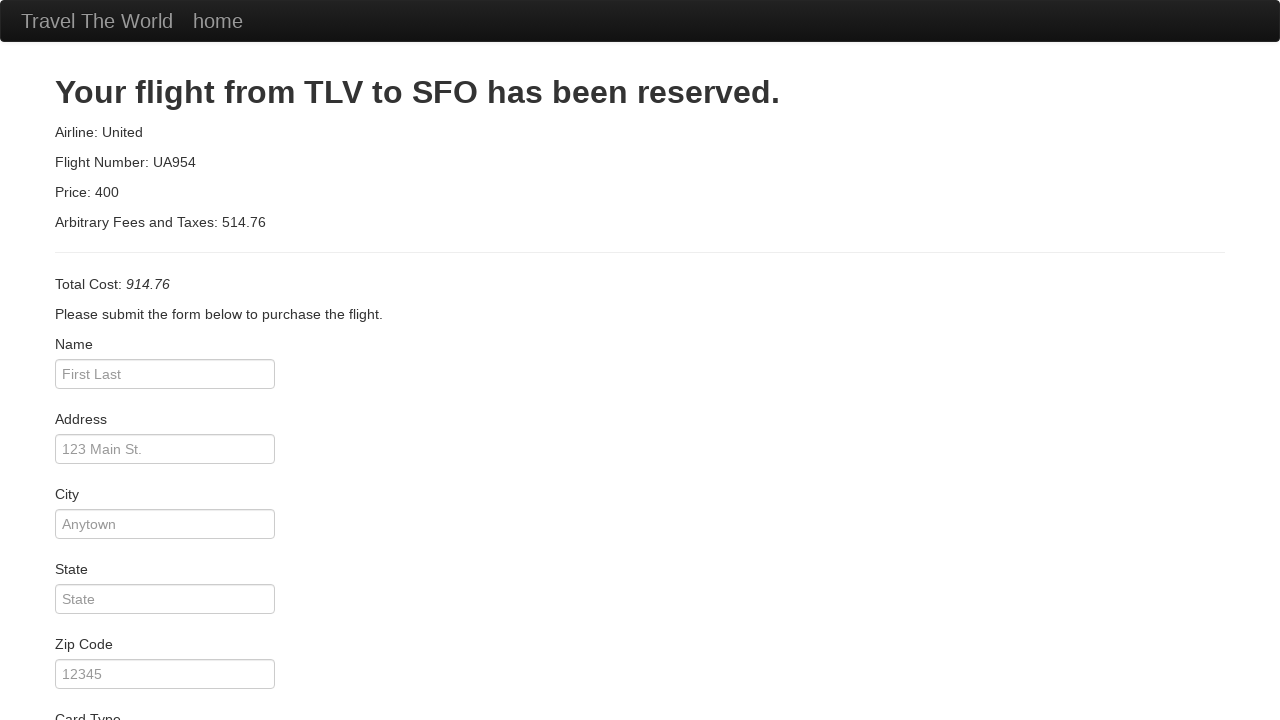

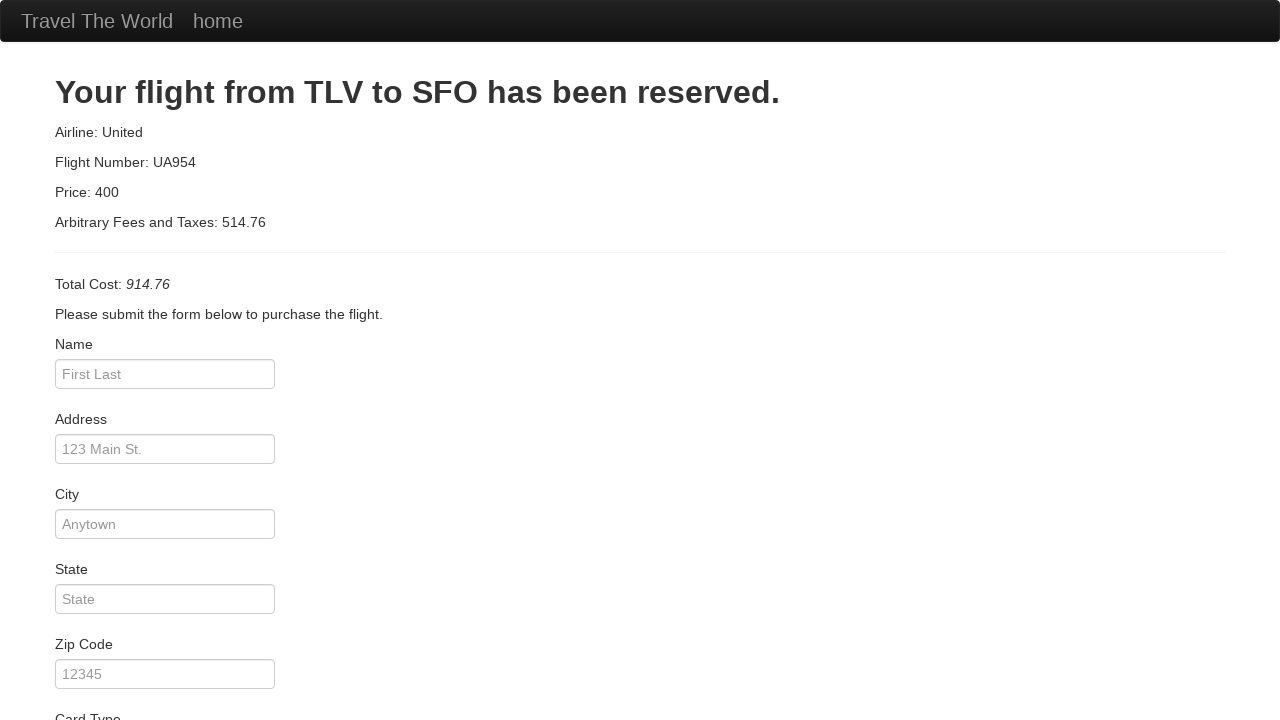